Tests a registration form by clicking start, filling in login/password fields, agreeing to terms, and submitting the form

Starting URL: https://victoretc.github.io/selenium_waits/

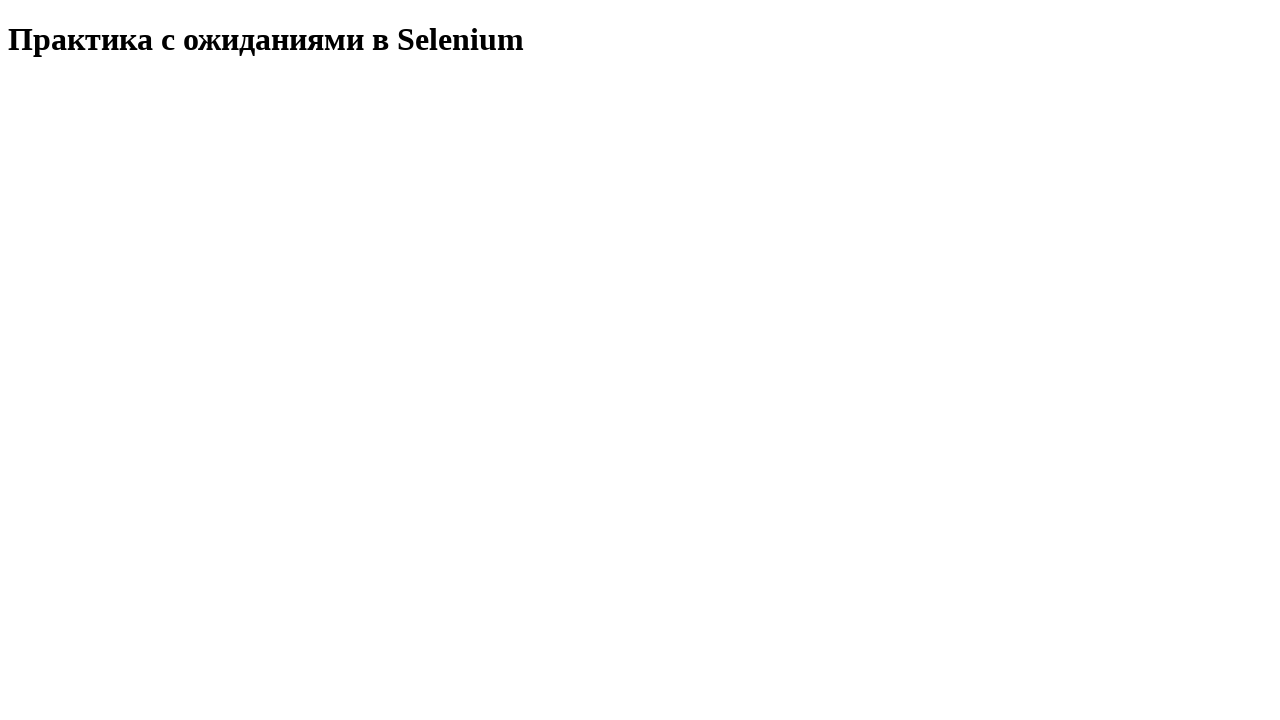

Page title element loaded and visible
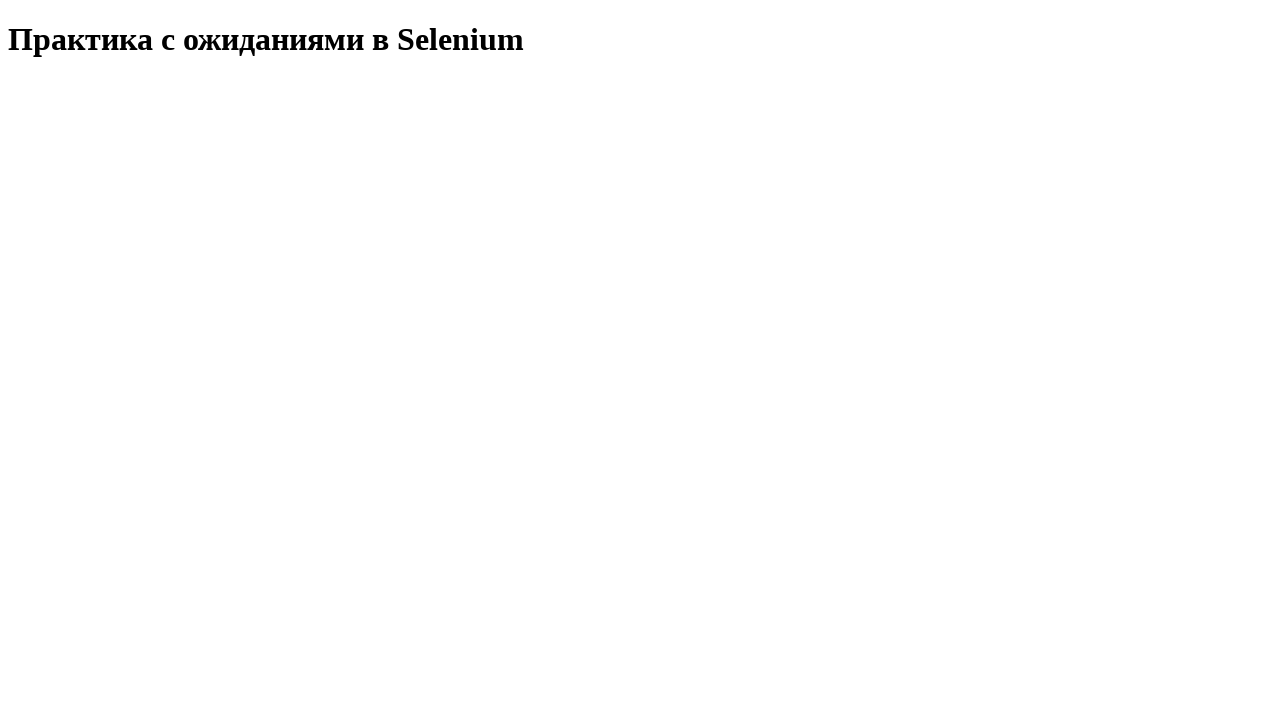

Verified page title matches expected text
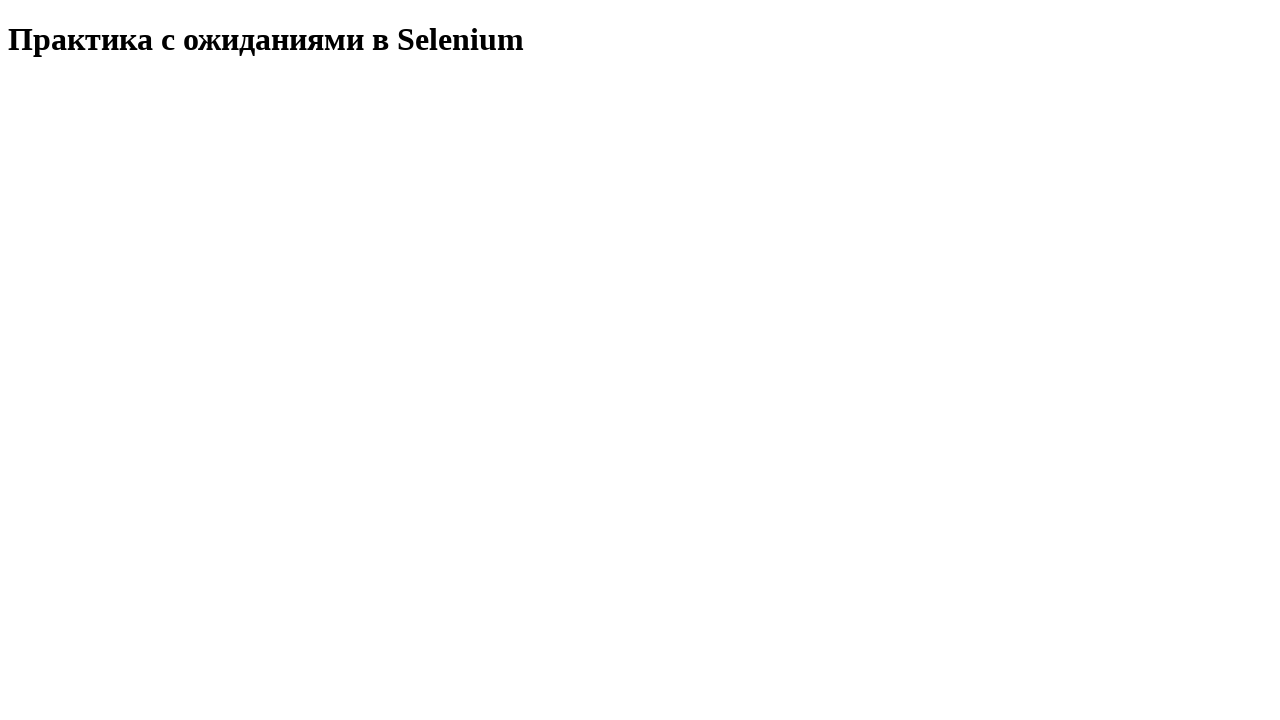

Waited 7 seconds for page to fully load
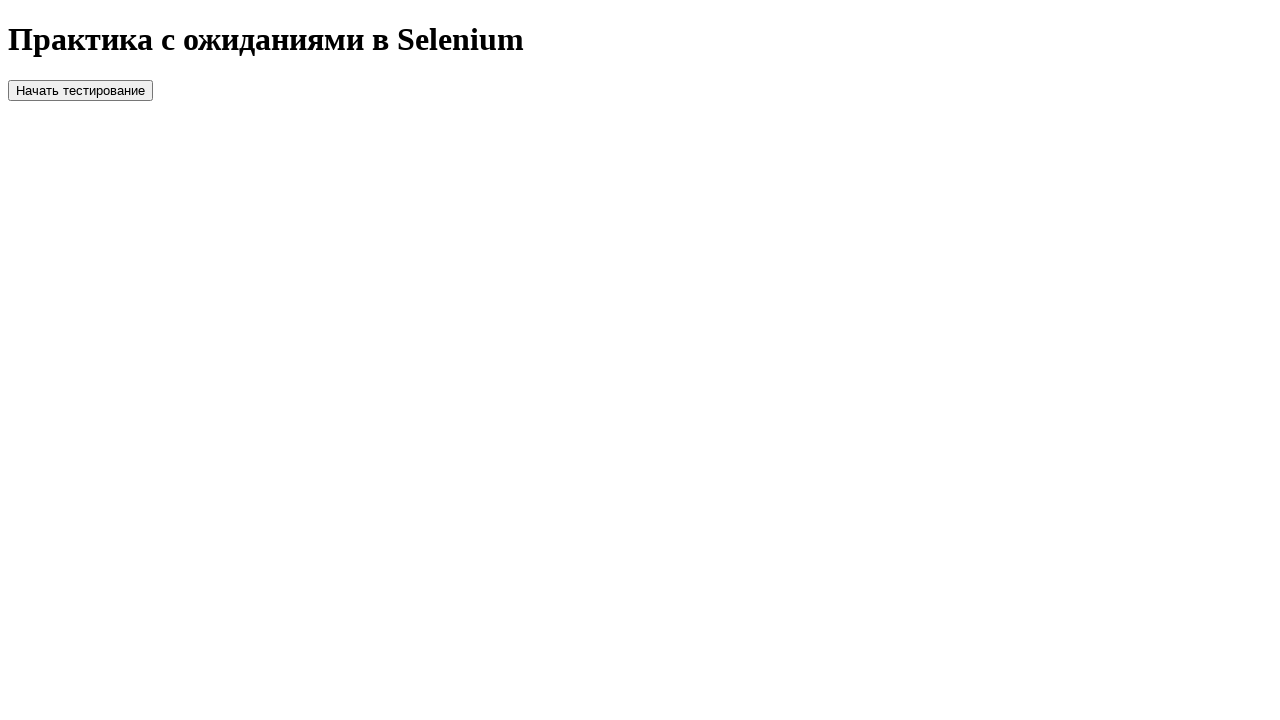

Clicked start button to begin registration form at (80, 90) on xpath=//*[@id='startTest']
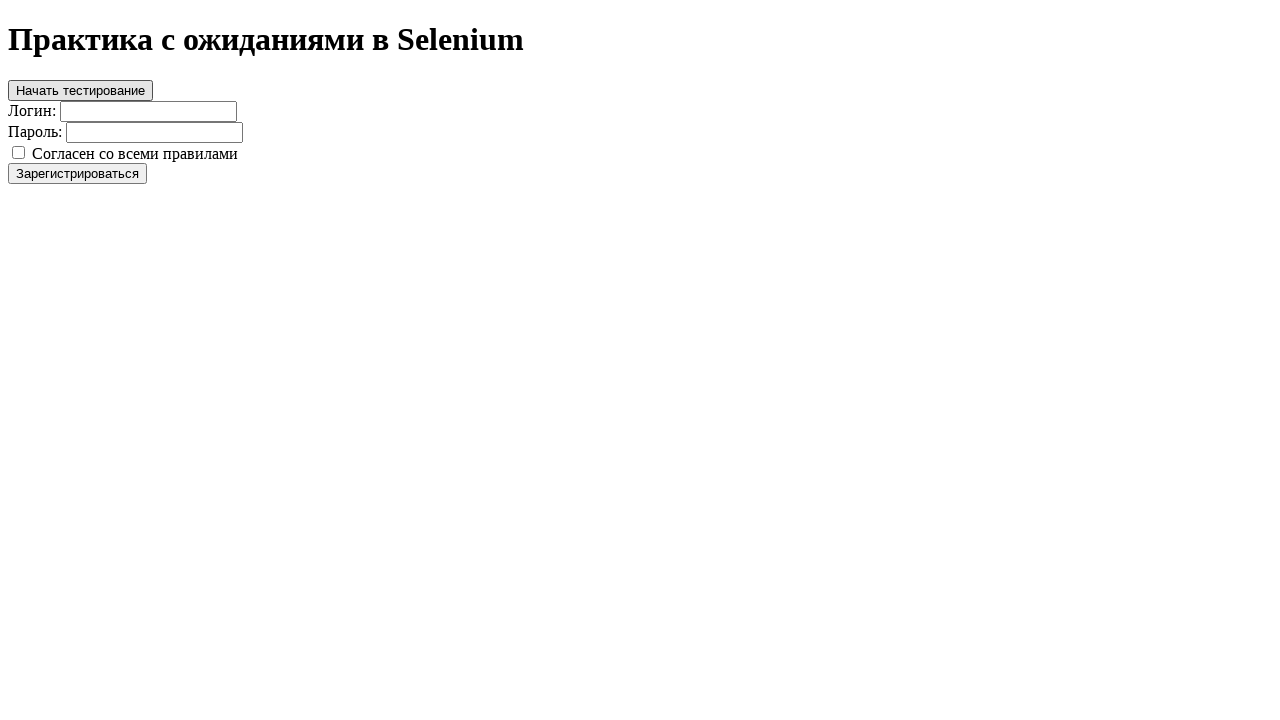

Filled login field with 'login' on xpath=//*[@id='login']
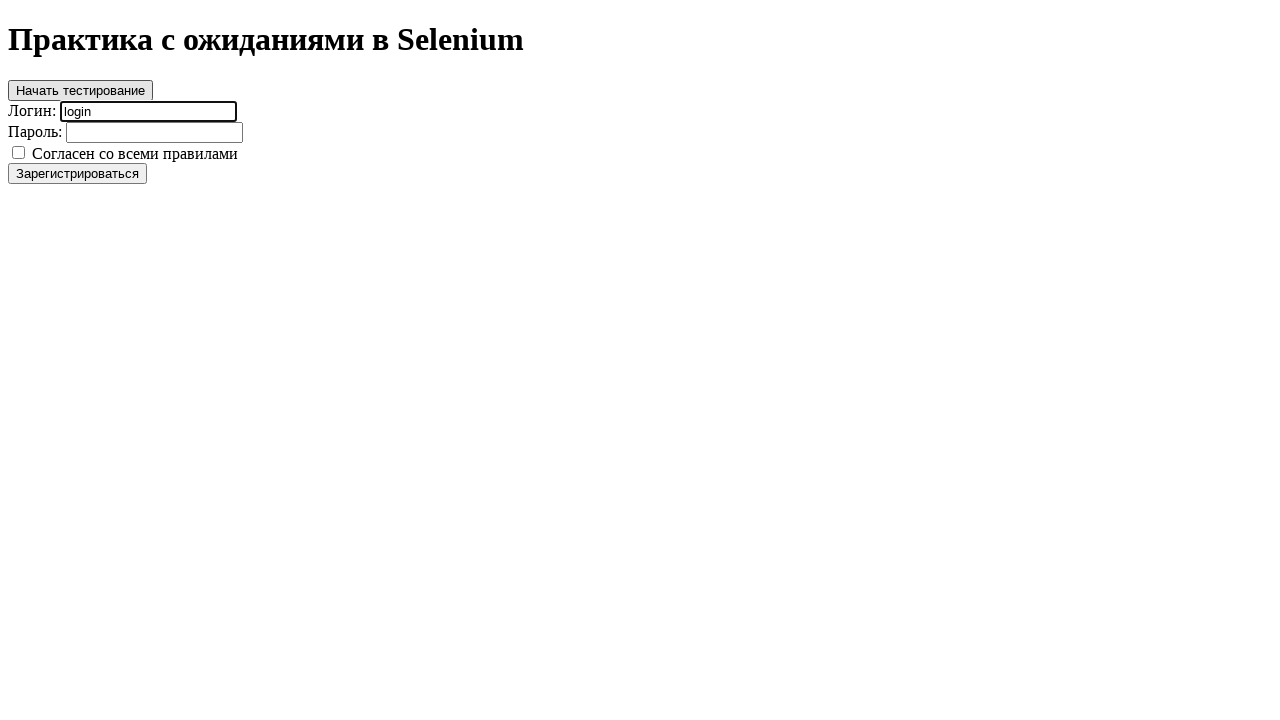

Filled password field with 'password' on xpath=//*[@id='password']
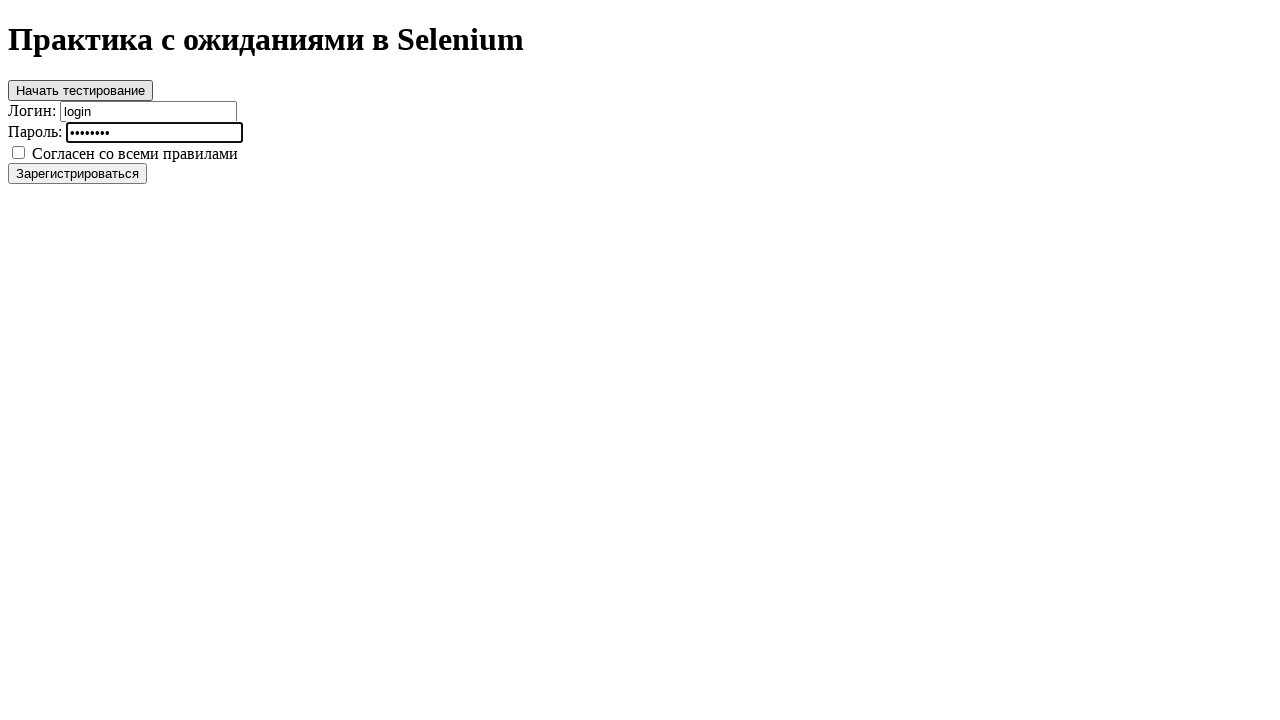

Clicked checkbox to agree with terms at (18, 152) on xpath=//*[@id='registrationForm']/label[3]
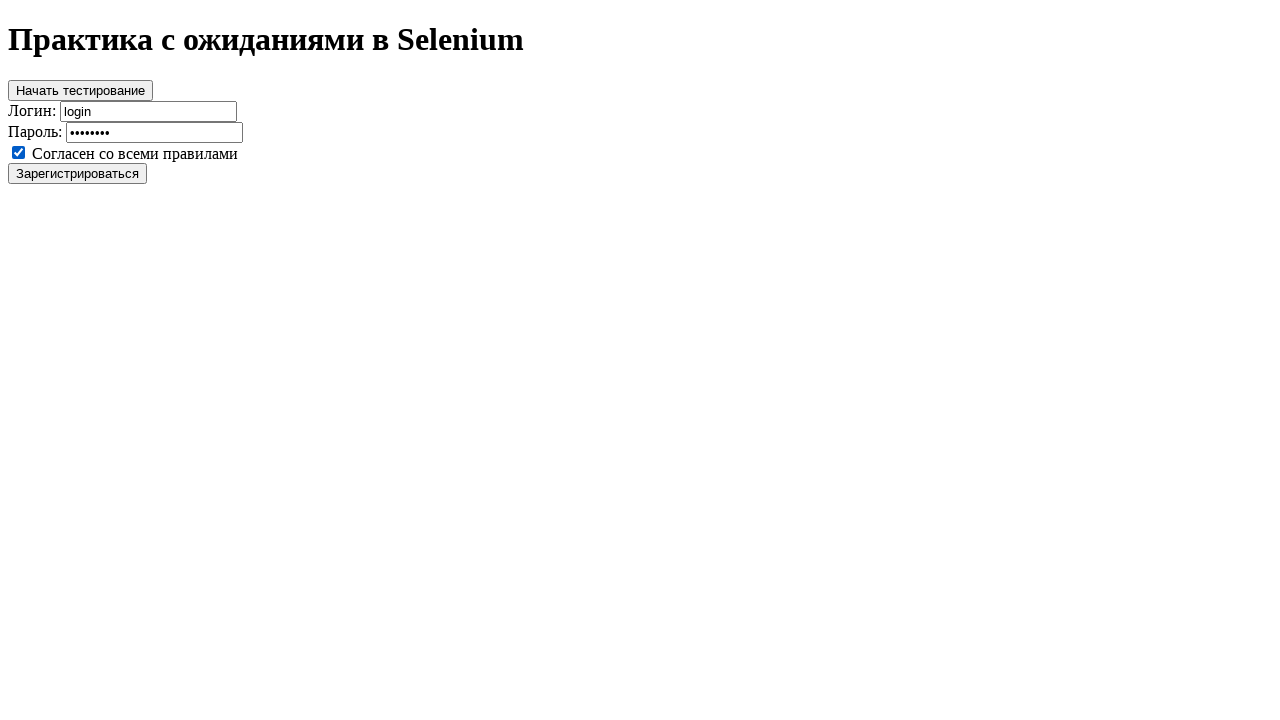

Clicked register button to submit form at (78, 173) on xpath=//*[@id='register']
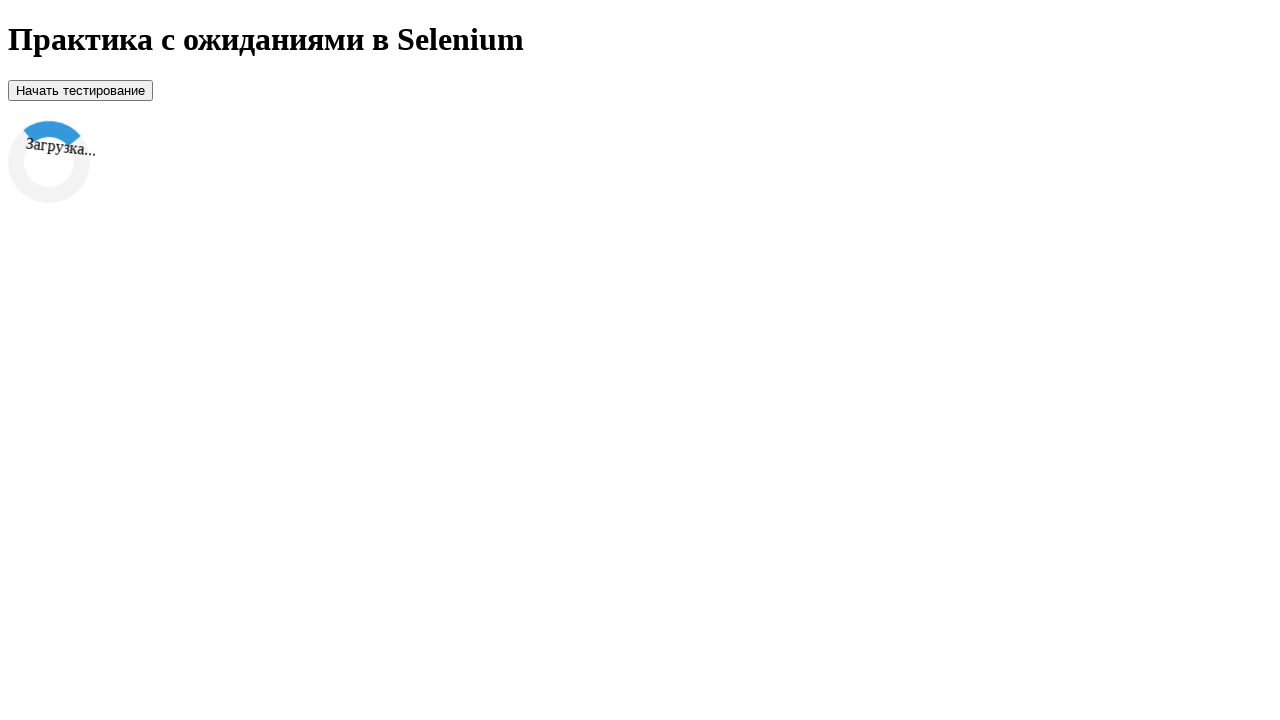

Loading indicator appeared
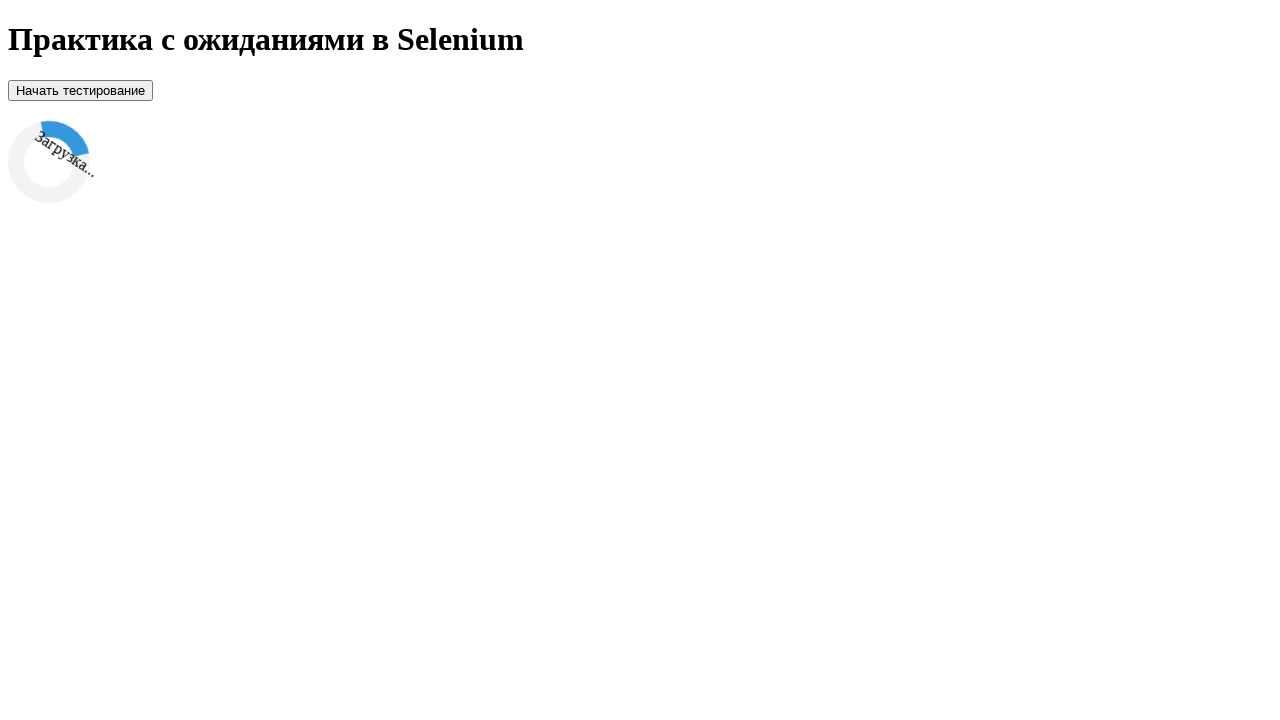

Success message element loaded and visible
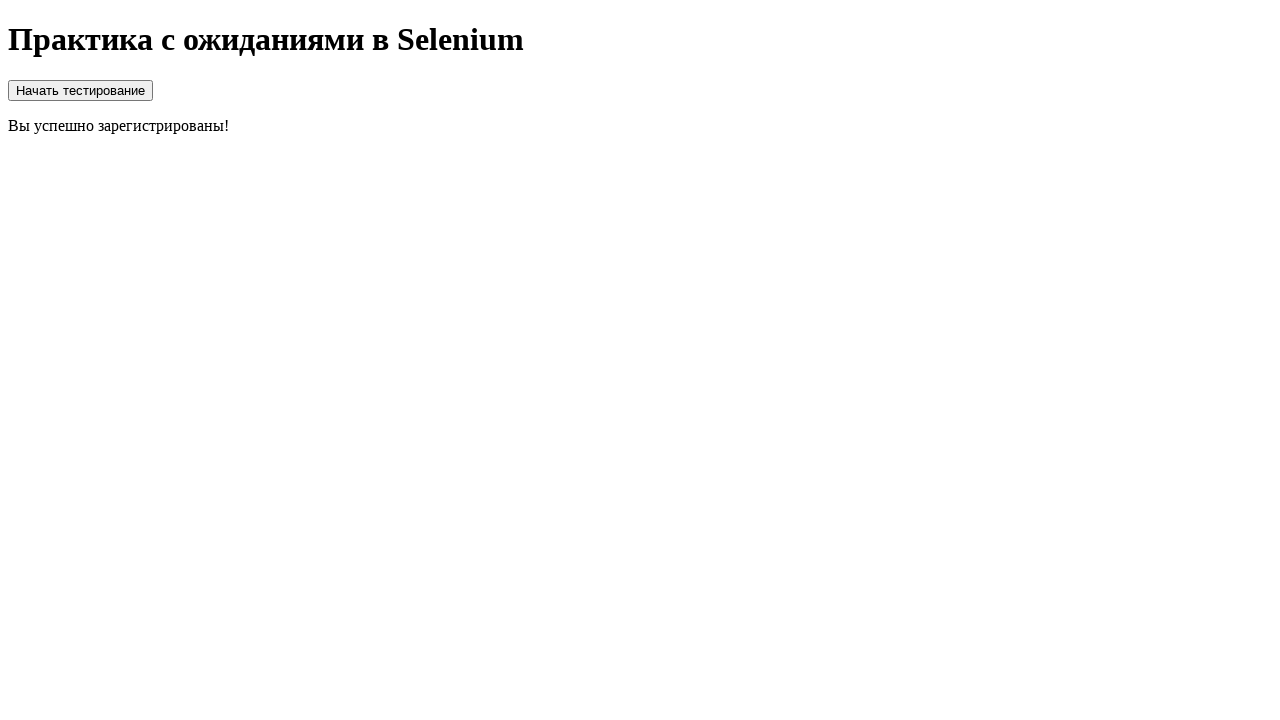

Verified success message displays correct registration confirmation text
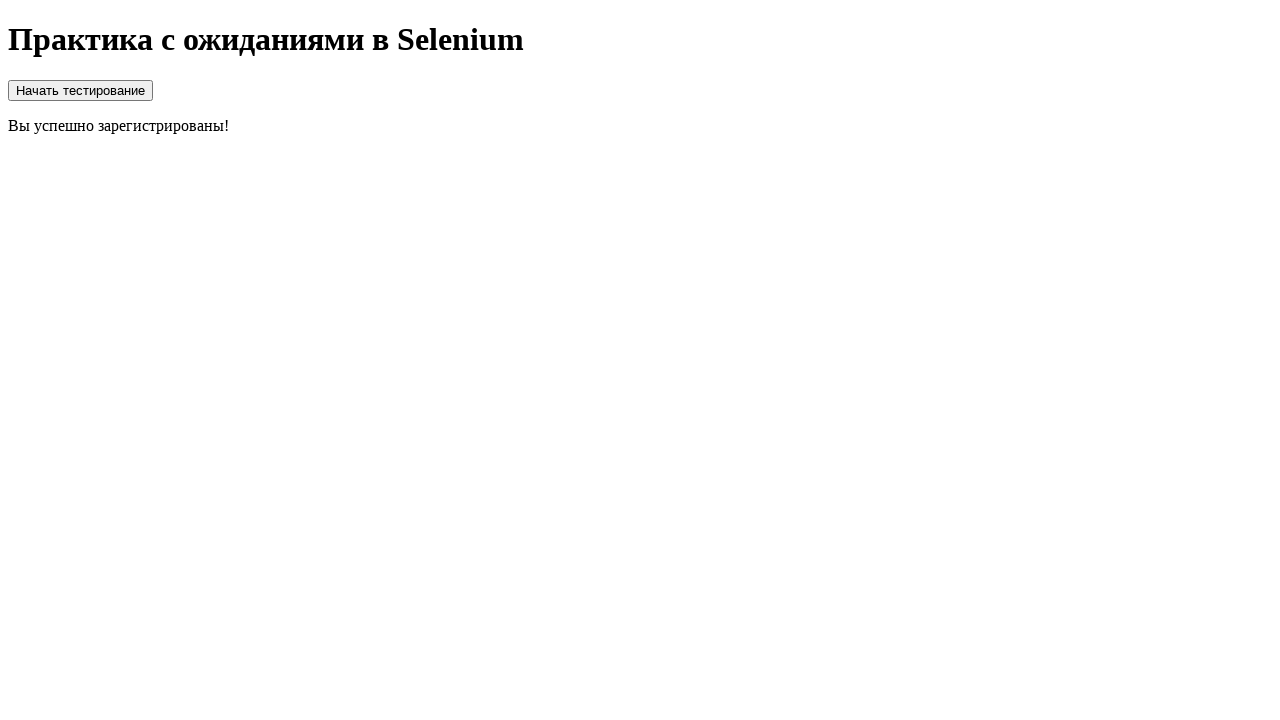

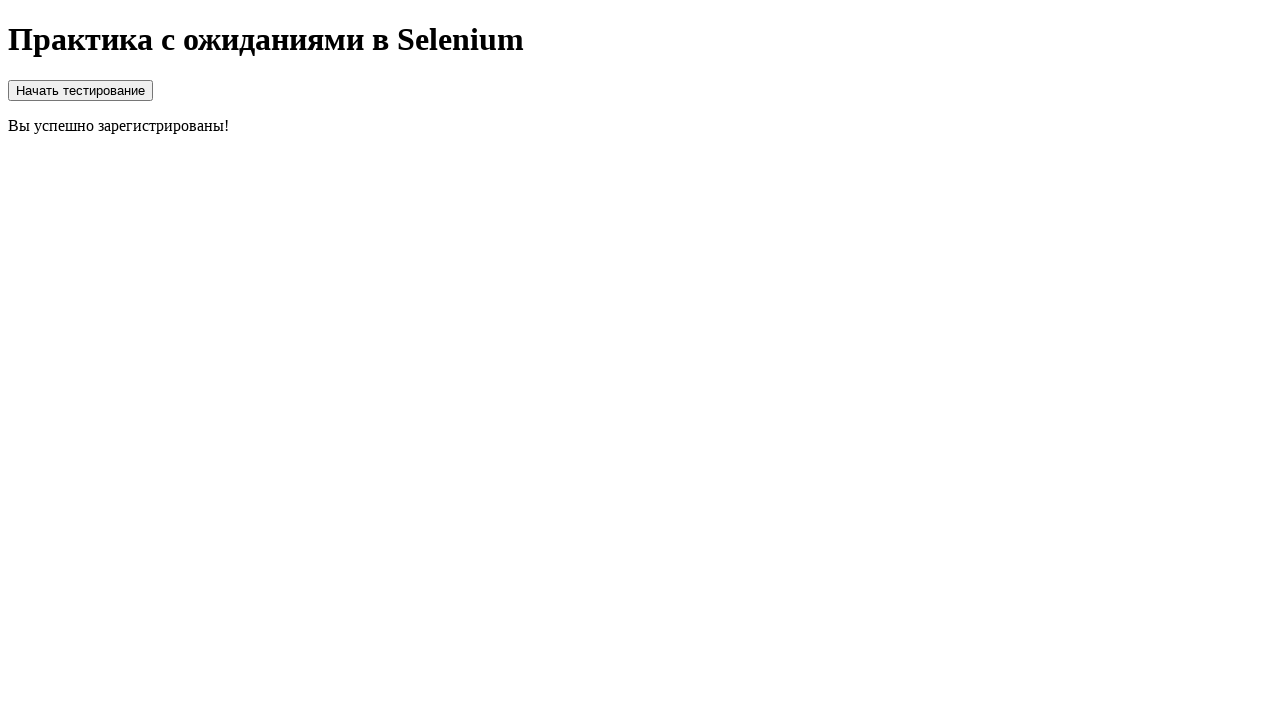